Tests clicking a button with a dynamic ID multiple times on a UI testing playground to verify that dynamic IDs can be handled using text-based selectors.

Starting URL: http://uitestingplayground.com/dynamicid

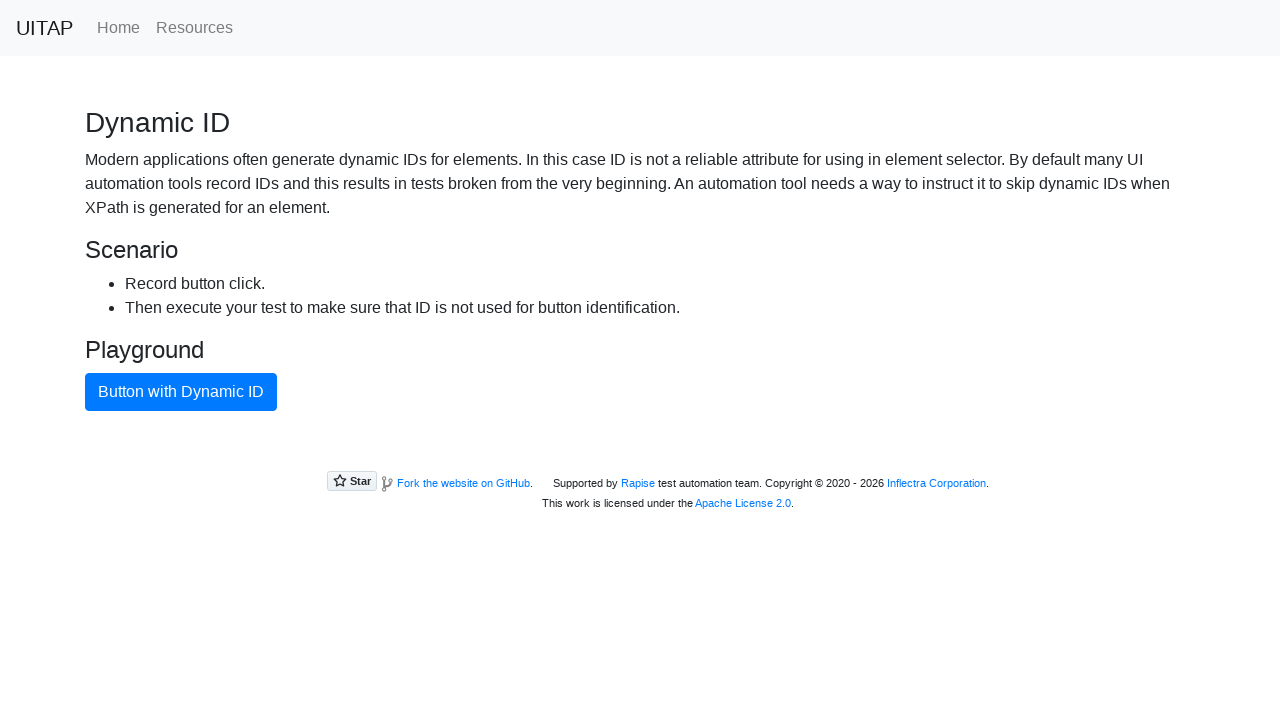

Clicked button with dynamic ID (initial click) at (181, 392) on xpath=//button[text()="Button with Dynamic ID"]
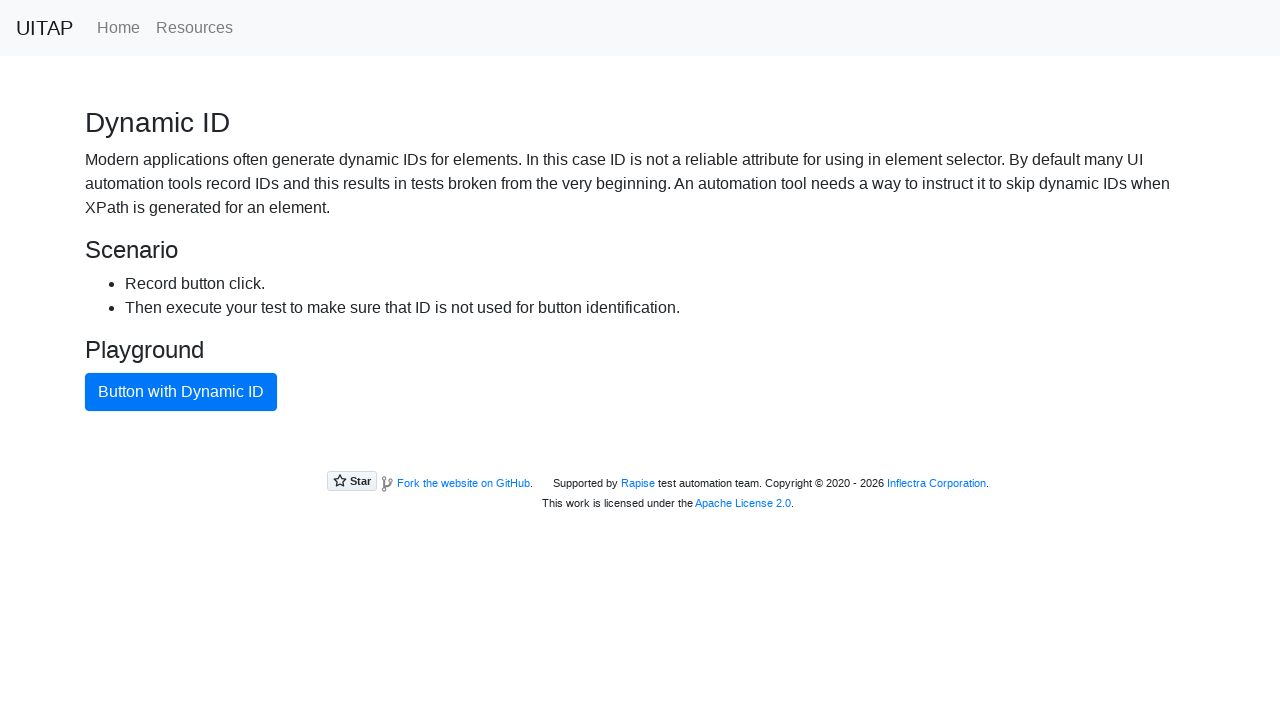

Clicked button with dynamic ID at (181, 392) on xpath=//button[text()="Button with Dynamic ID"]
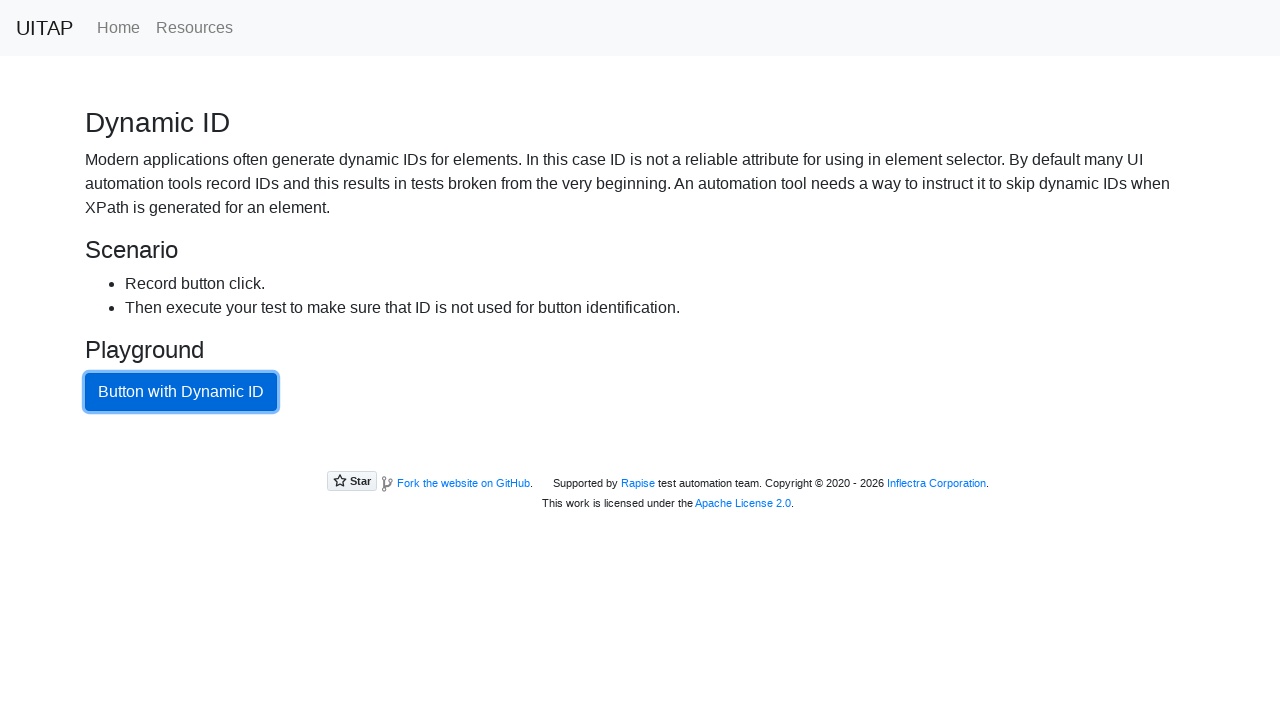

Waited 1 second between clicks
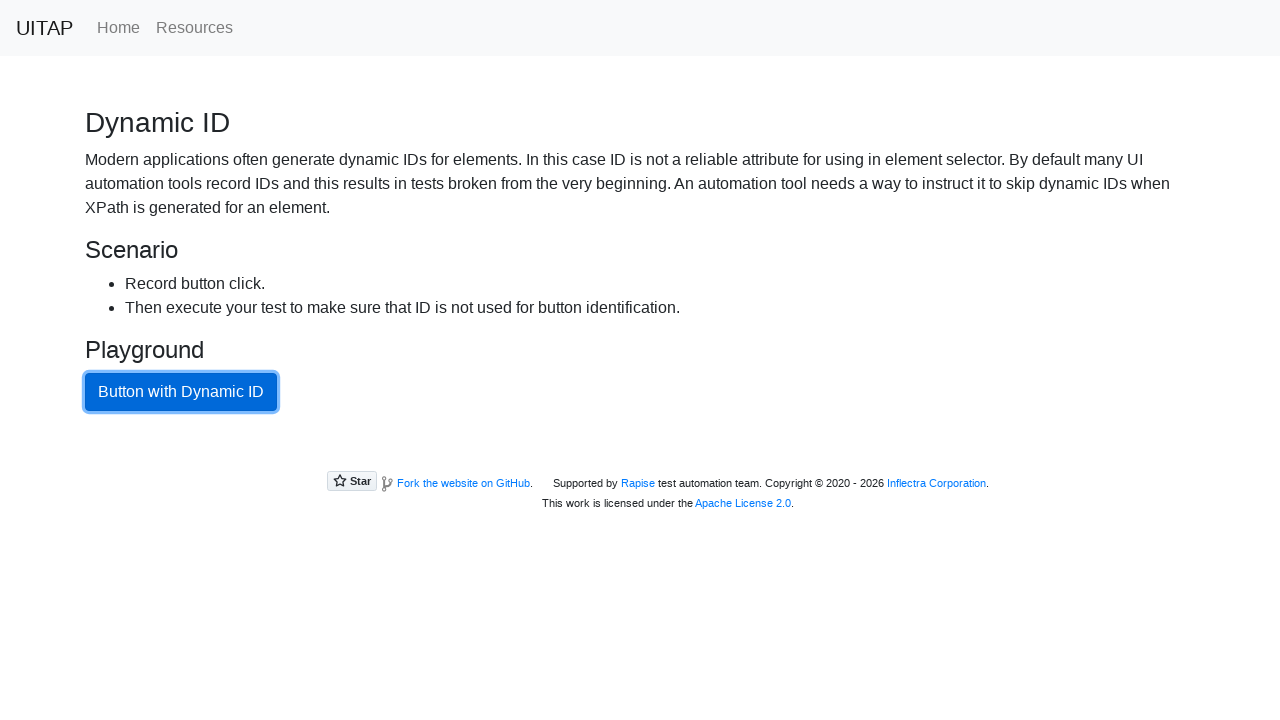

Clicked button with dynamic ID at (181, 392) on xpath=//button[text()="Button with Dynamic ID"]
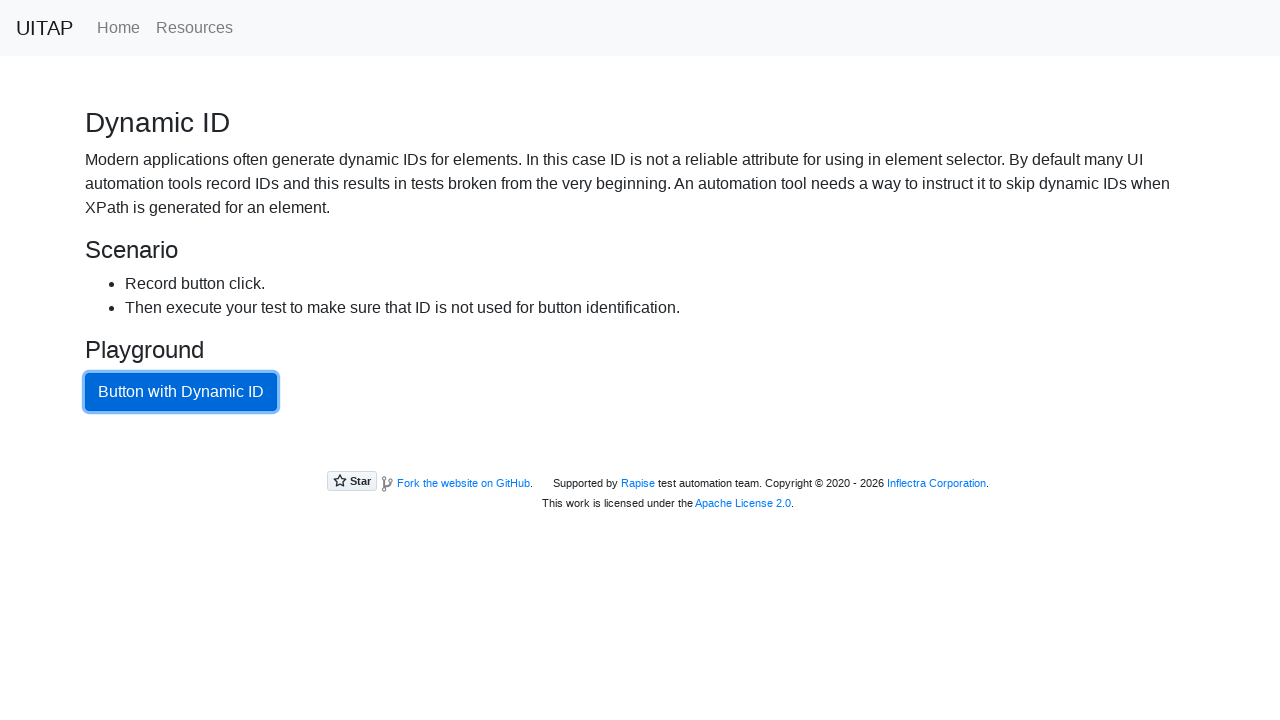

Waited 1 second between clicks
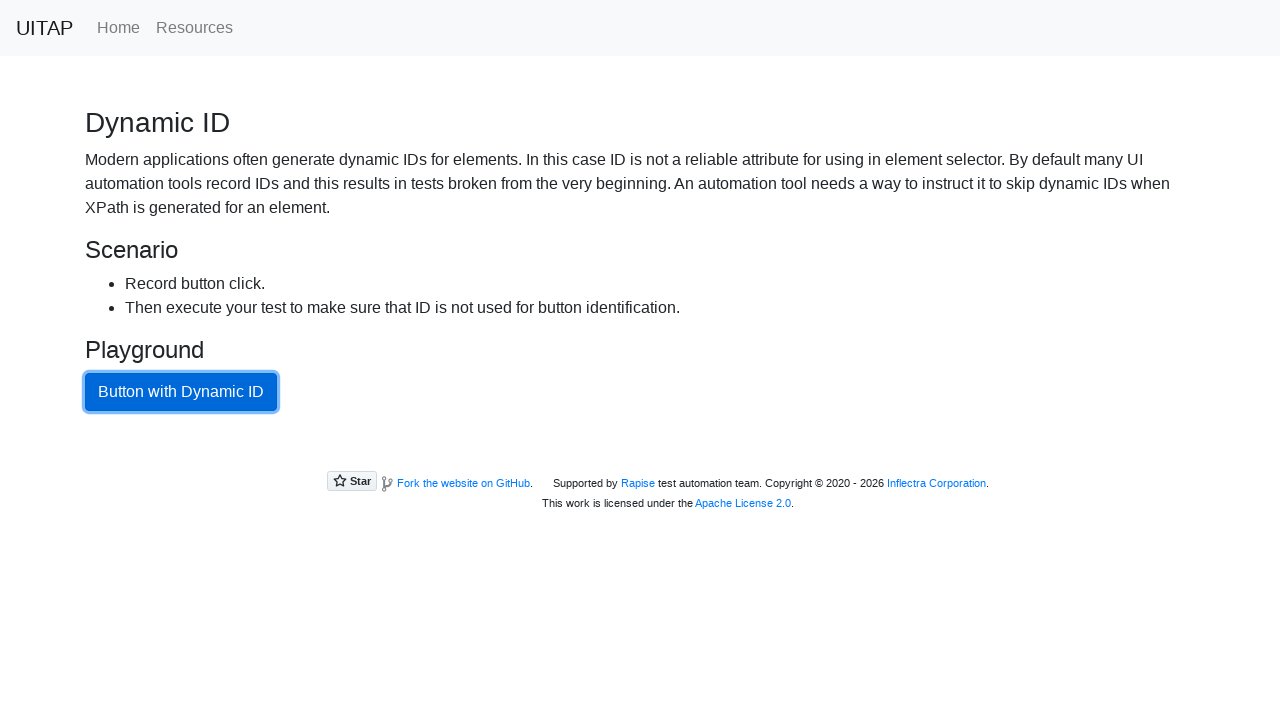

Clicked button with dynamic ID at (181, 392) on xpath=//button[text()="Button with Dynamic ID"]
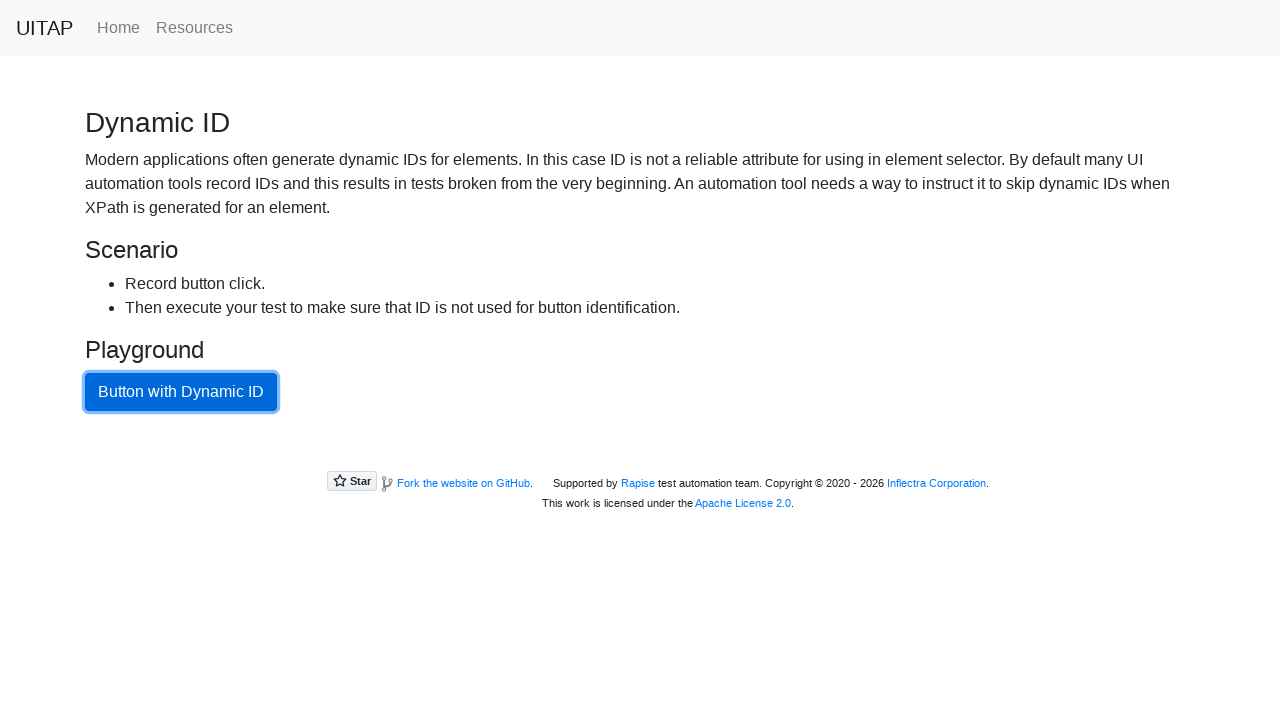

Waited 1 second between clicks
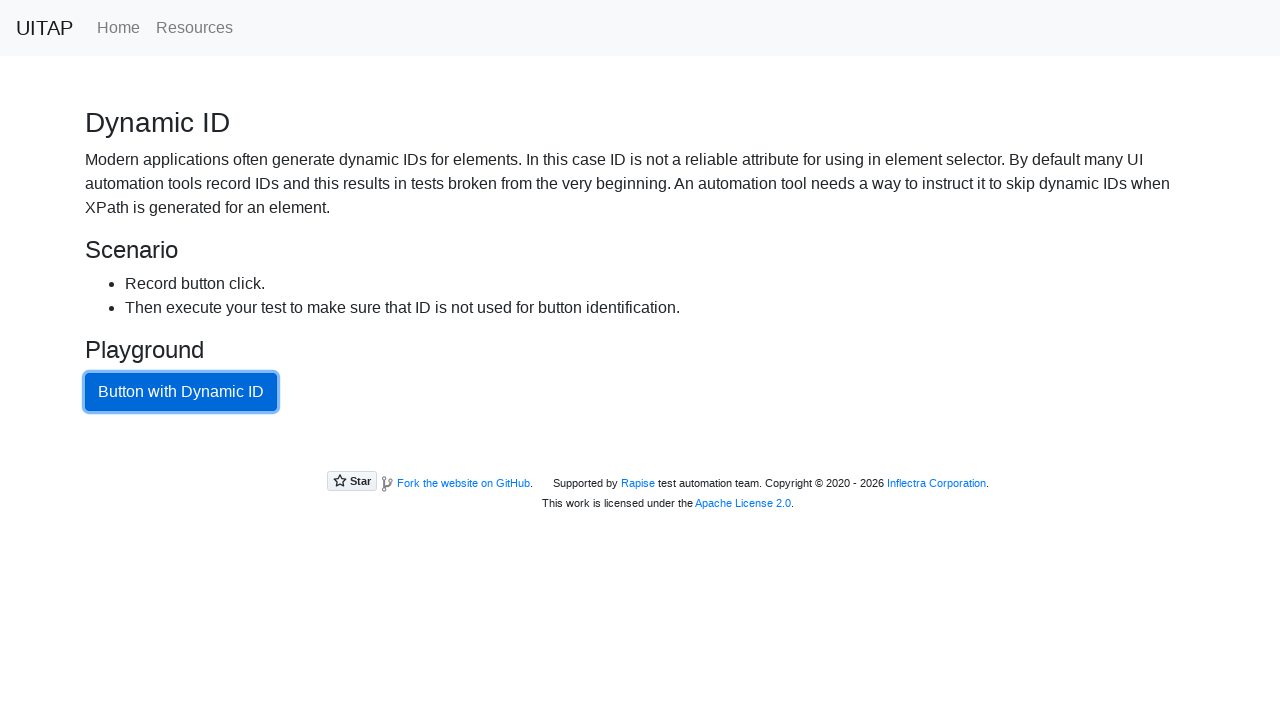

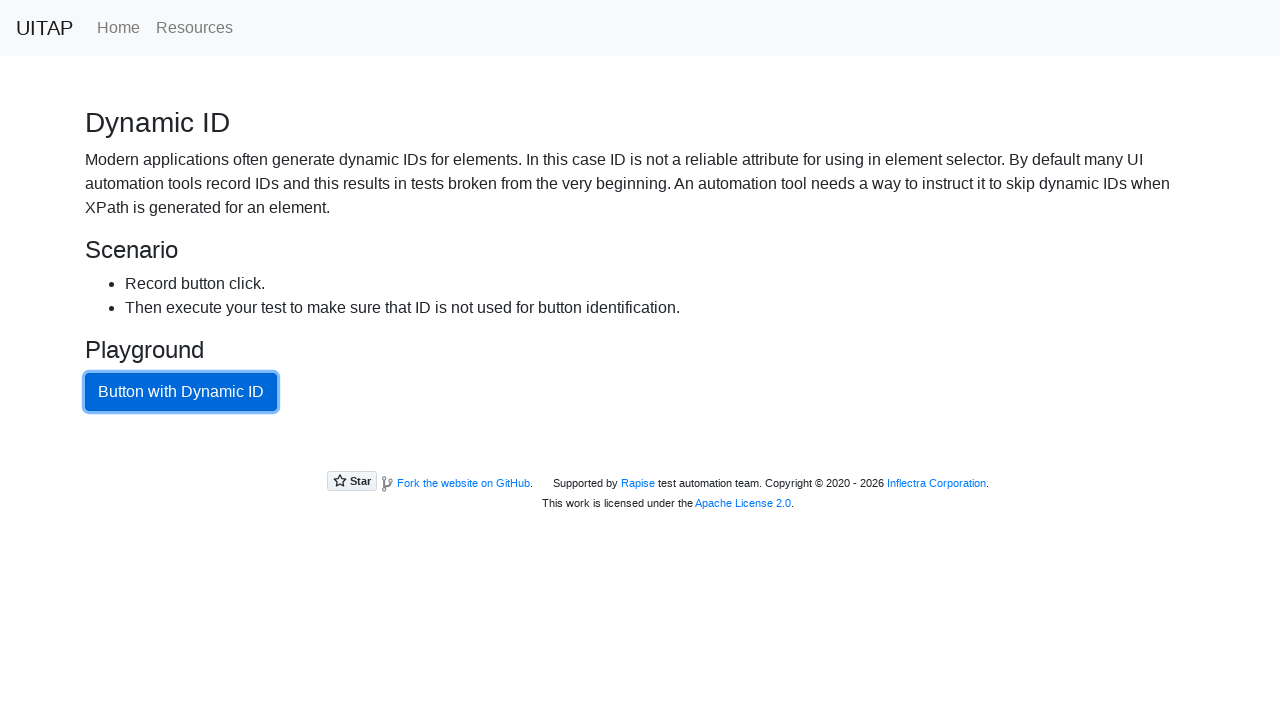